Tests navigation from the second page back to the first page using the Previous link

Starting URL: https://bonigarcia.dev/selenium-webdriver-java/navigation2.html

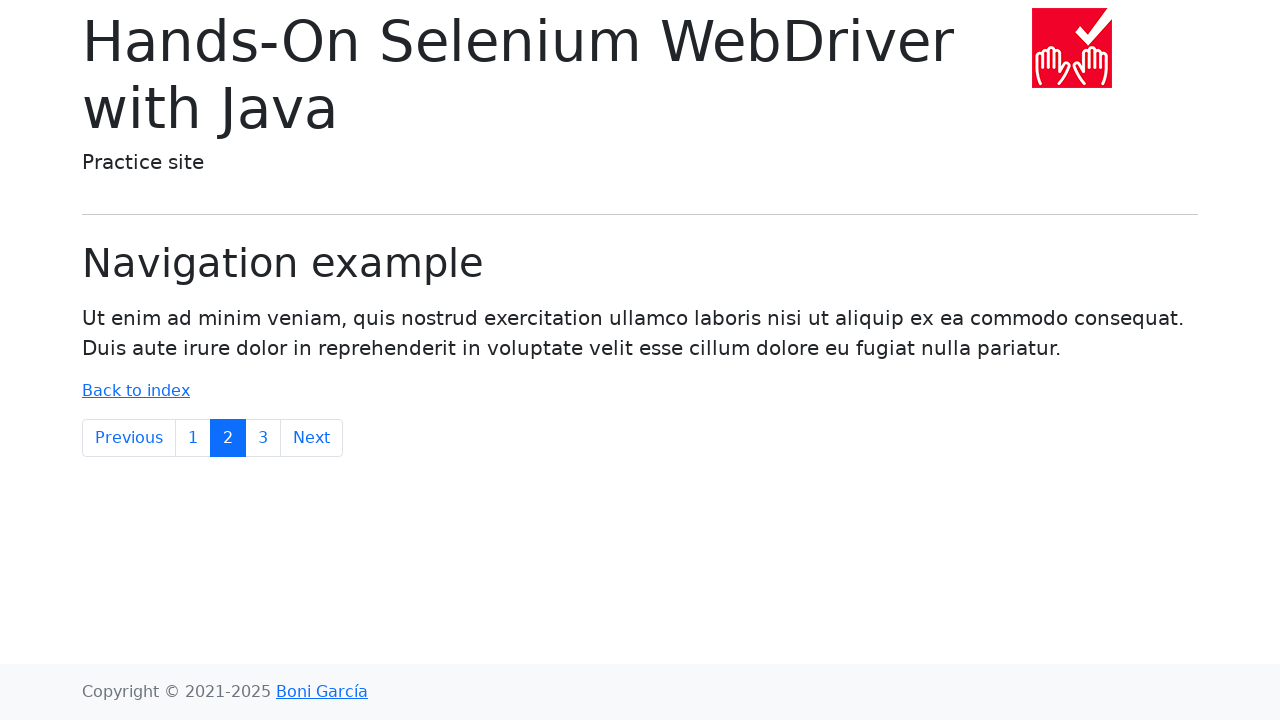

Clicked Previous link to navigate back to first page at (129, 438) on a[href='navigation1.html']:has-text('Previous')
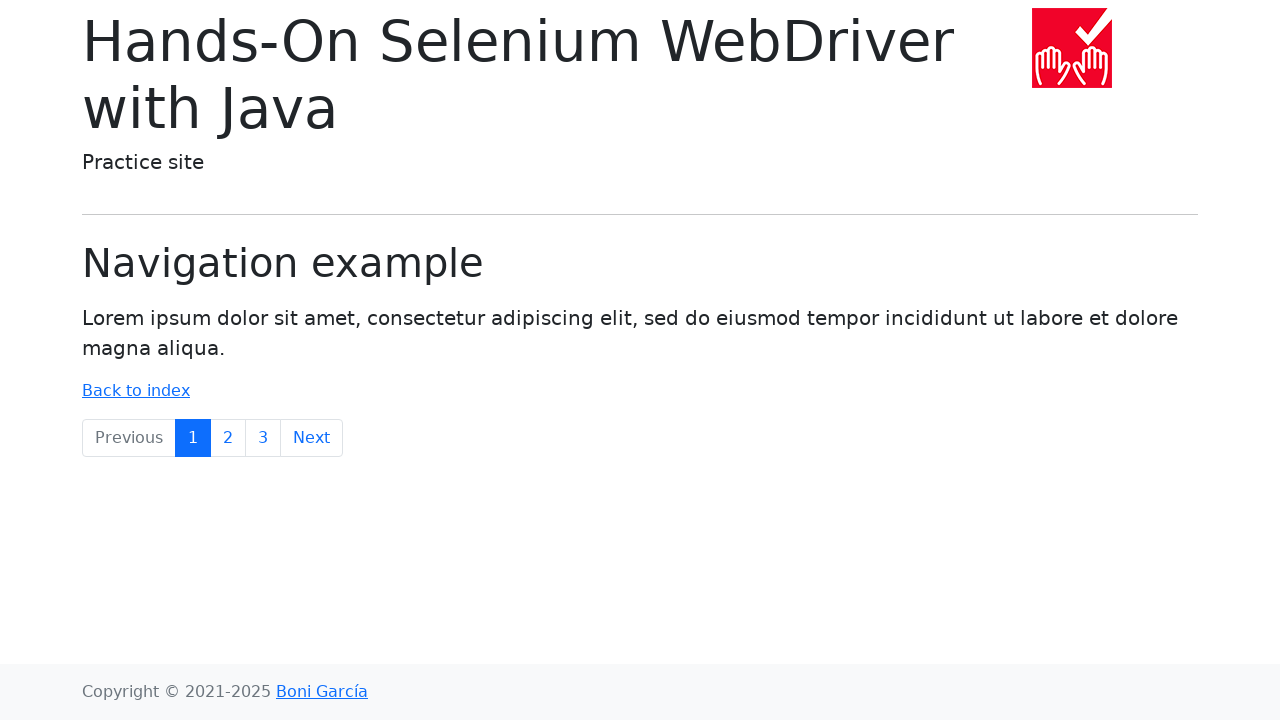

First page content loaded - lead section is visible
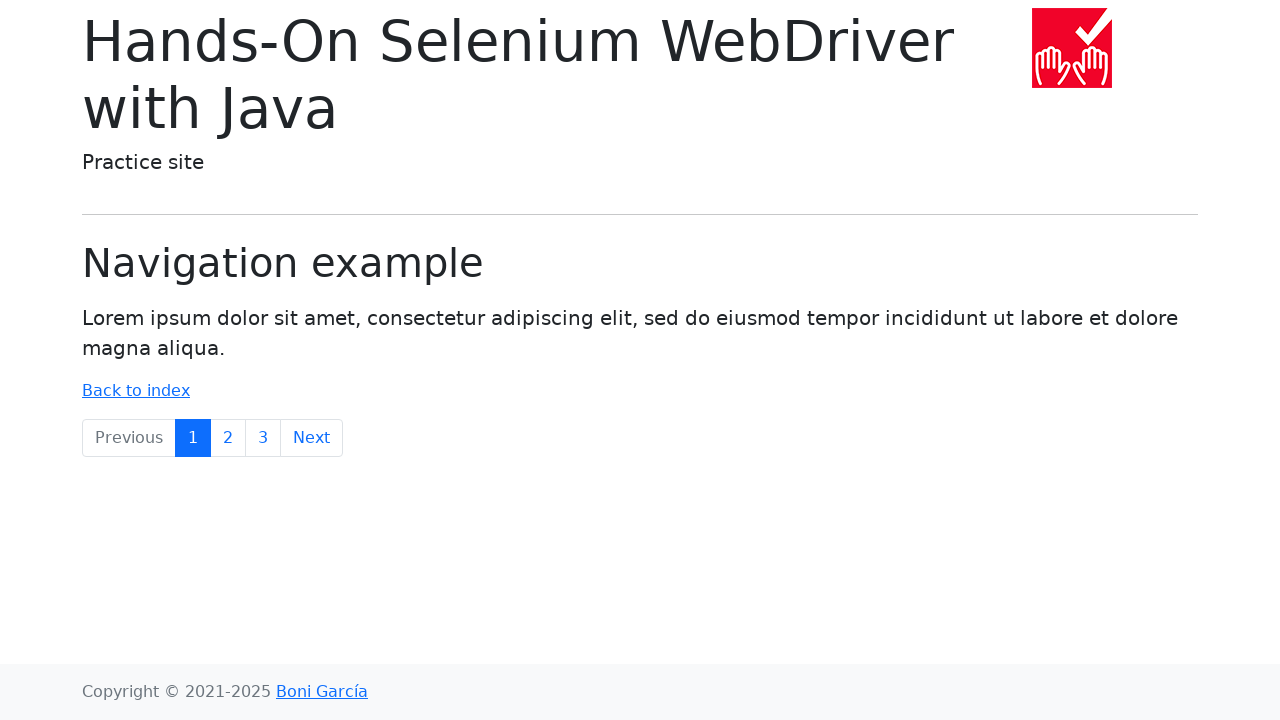

Verified current URL is the first page navigation1.html
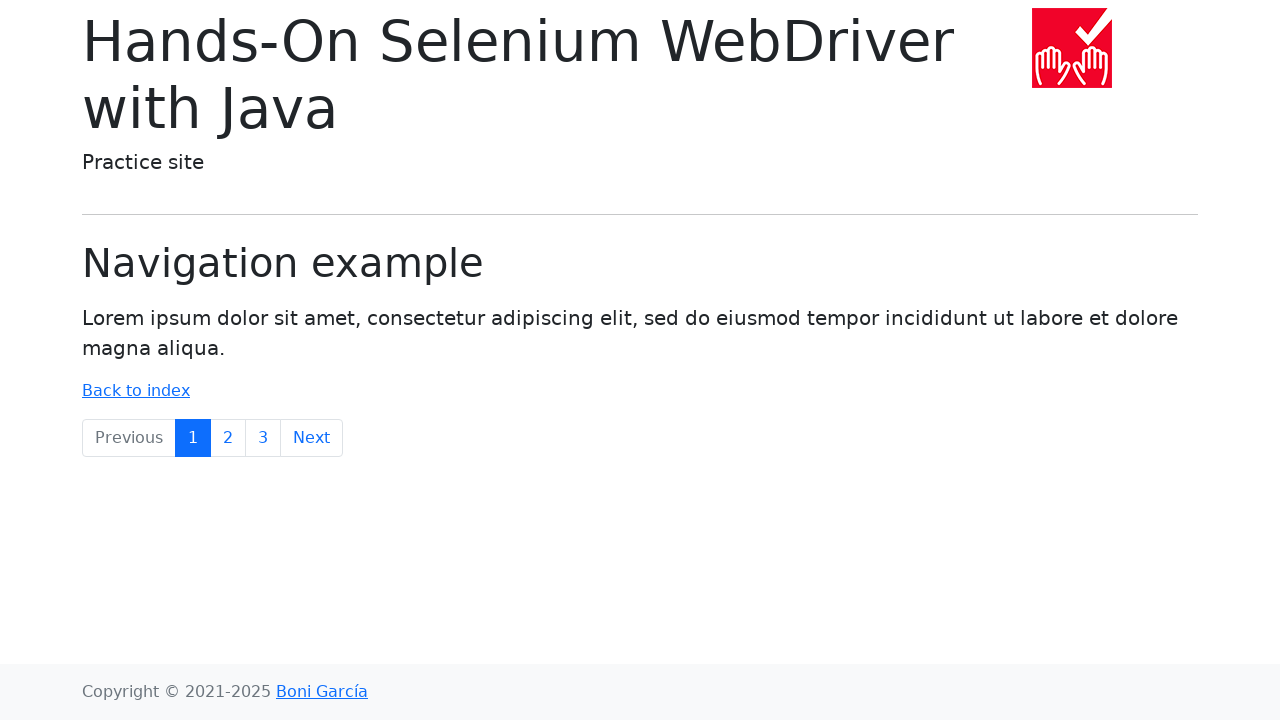

Verified first page content contains 'Lorem ipsum' text
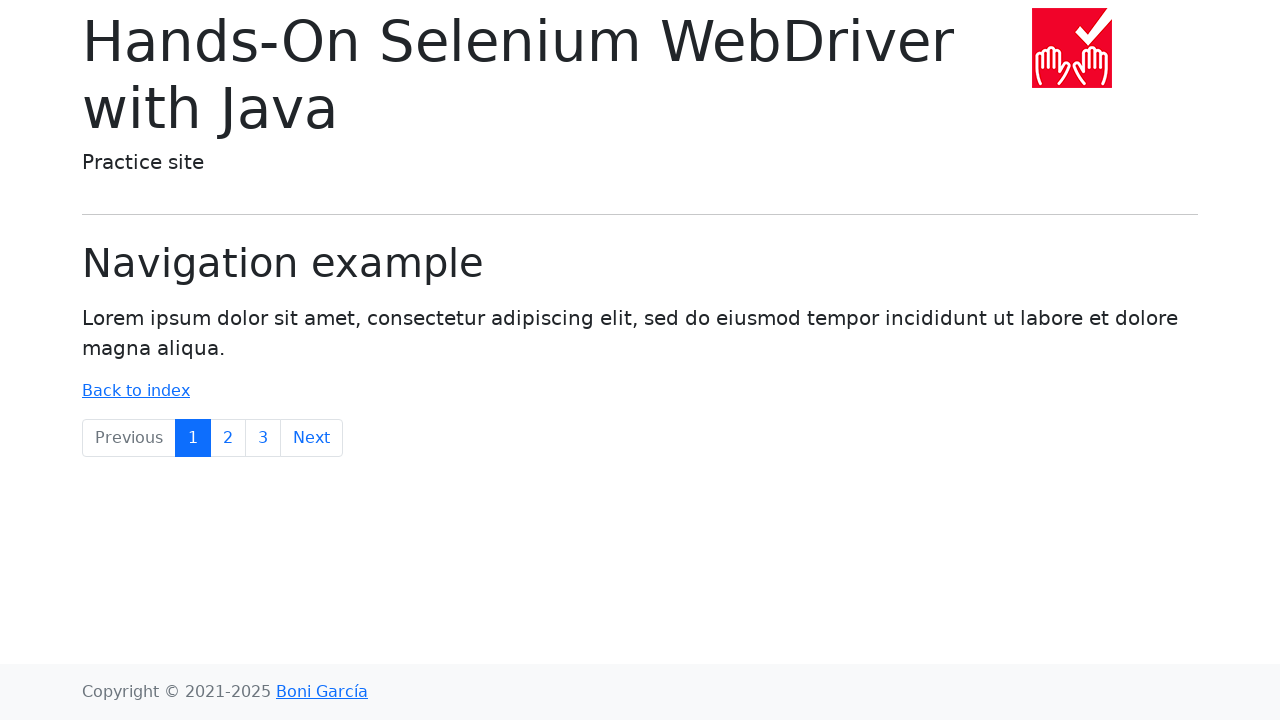

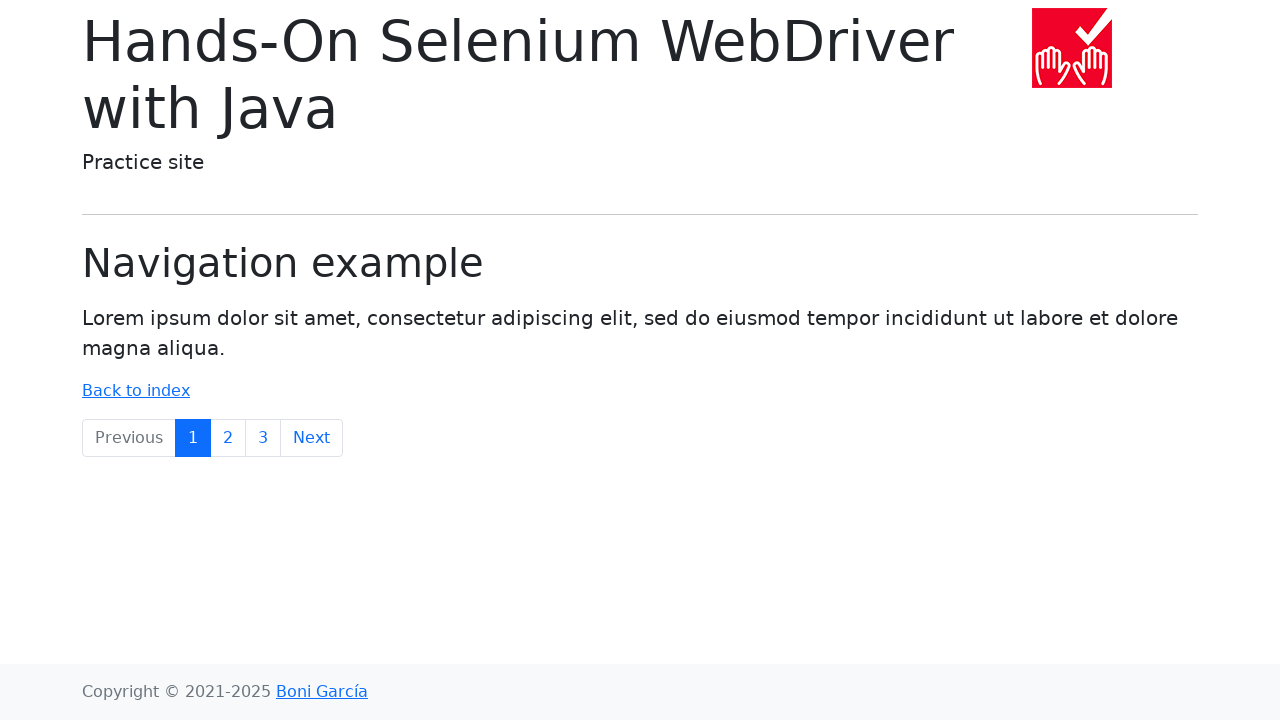